Tests that after clicking on the Laptops category and refreshing the page, the product listing resets to show the default category products (all products including phones like Nexus 6 and laptops like Sony vaio i5).

Starting URL: https://www.demoblaze.com/index.html

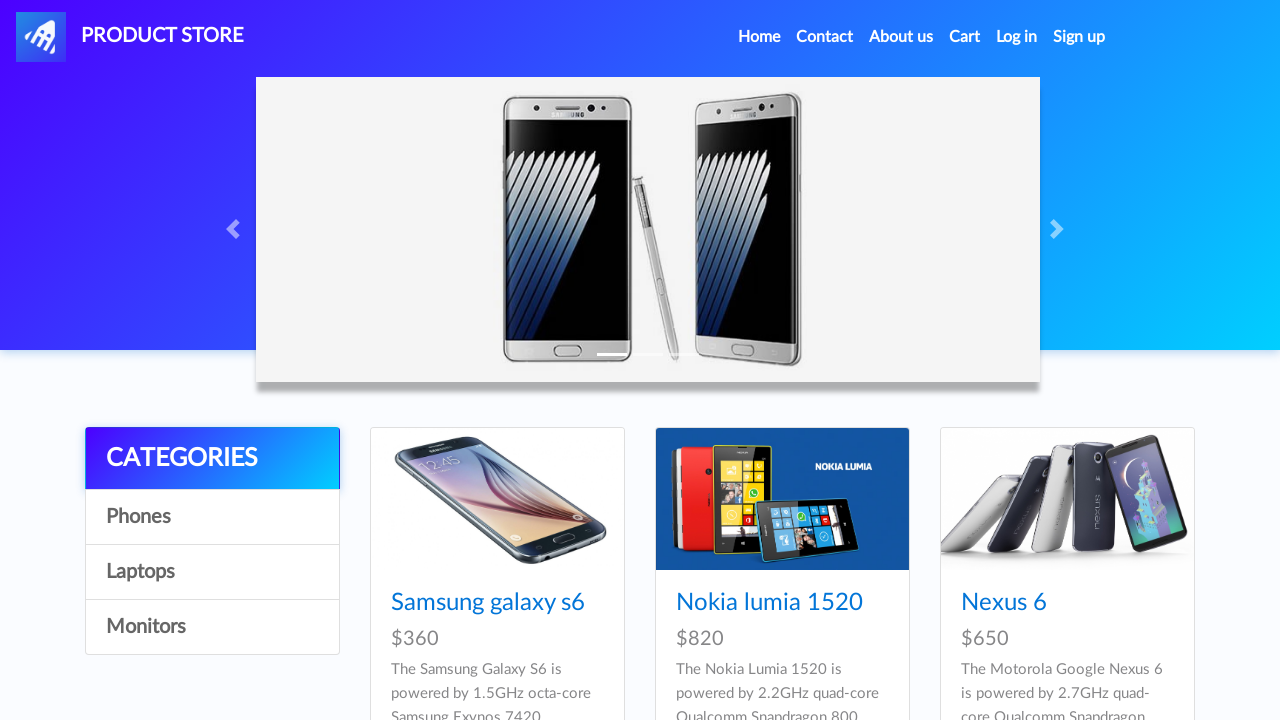

Clicked on Laptops category at (212, 572) on a:has-text('Laptops')
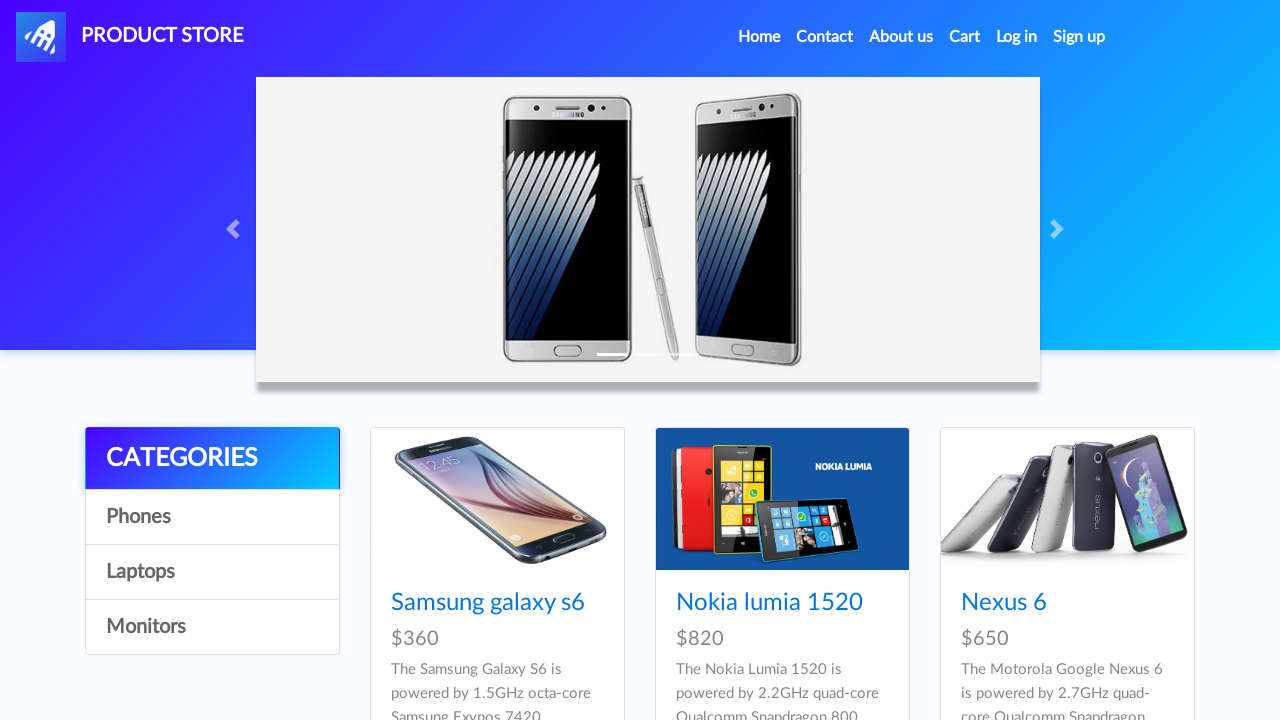

Waited 1 second for laptops to load
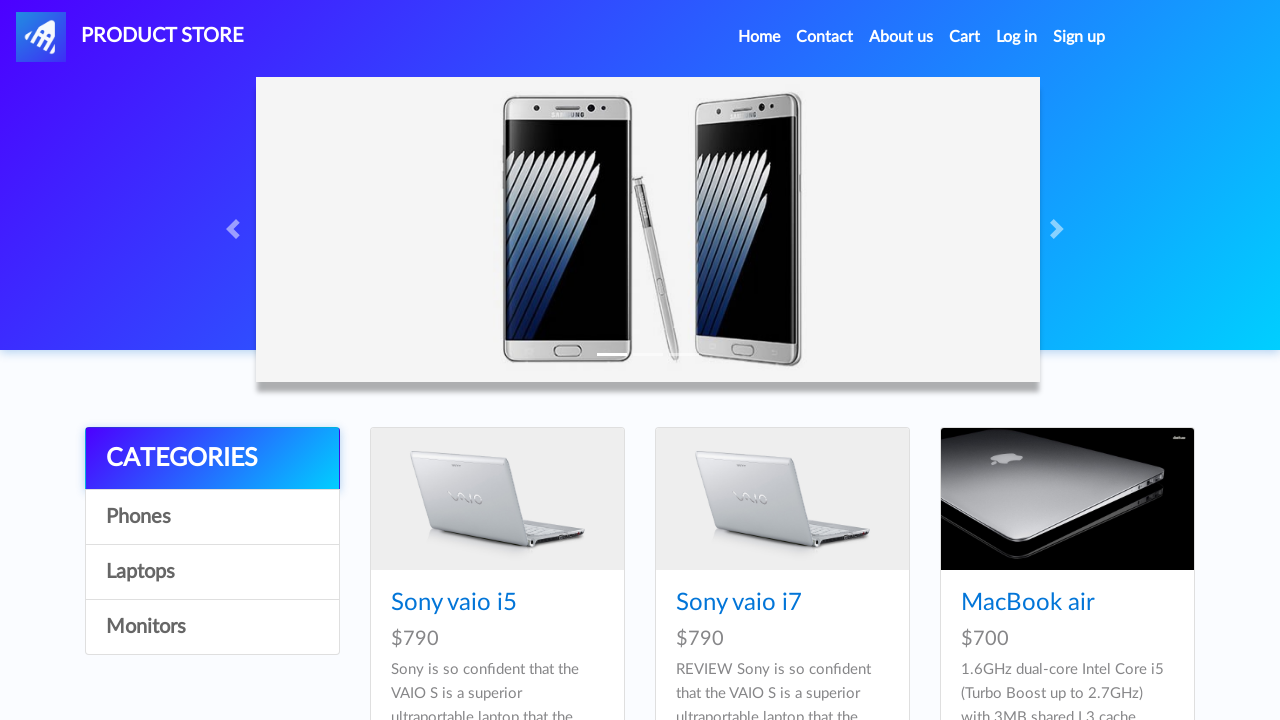

Refreshed the page
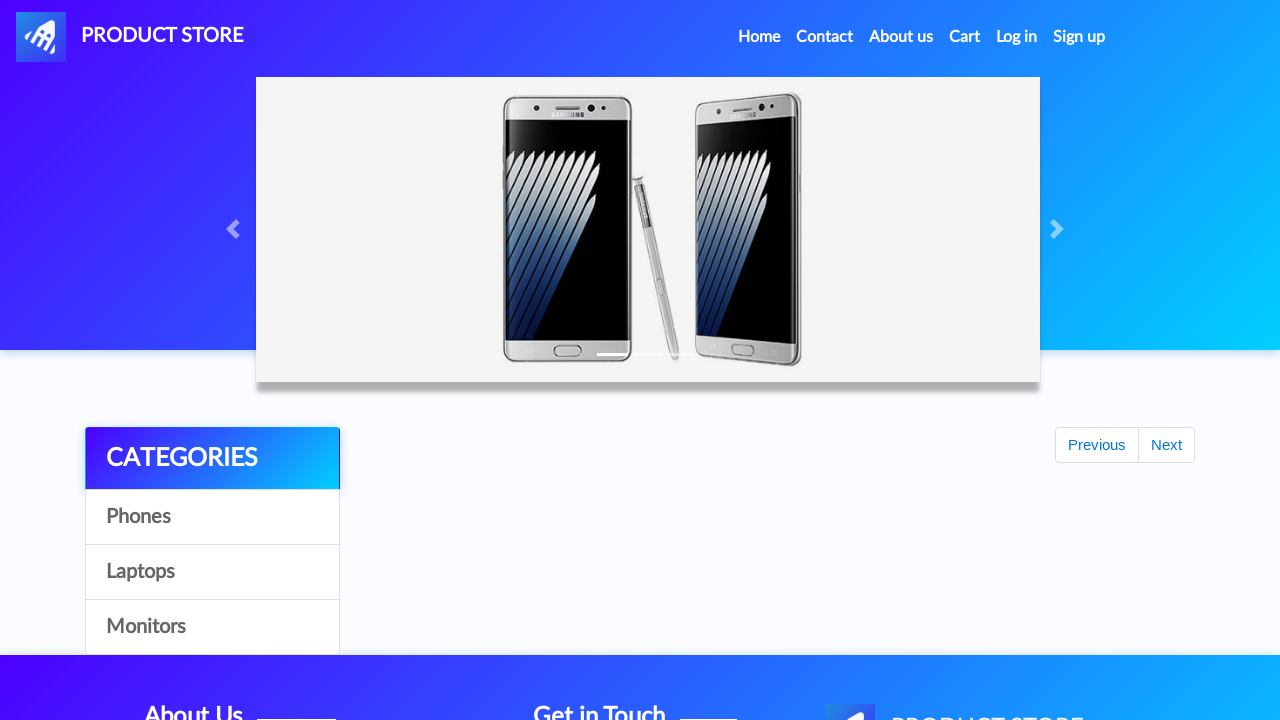

Default category products loaded - Nexus 6 phone product is now visible
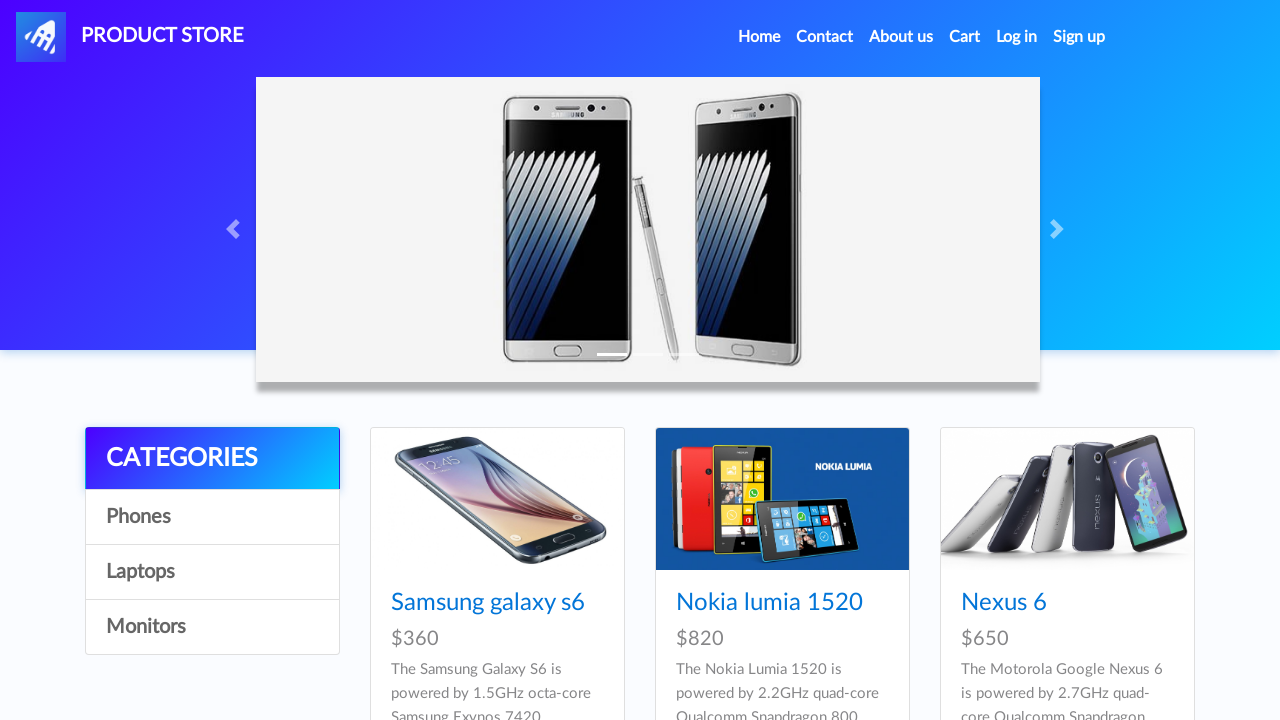

Verified Sony vaio i5 laptop product is visible - all default products are shown after refresh
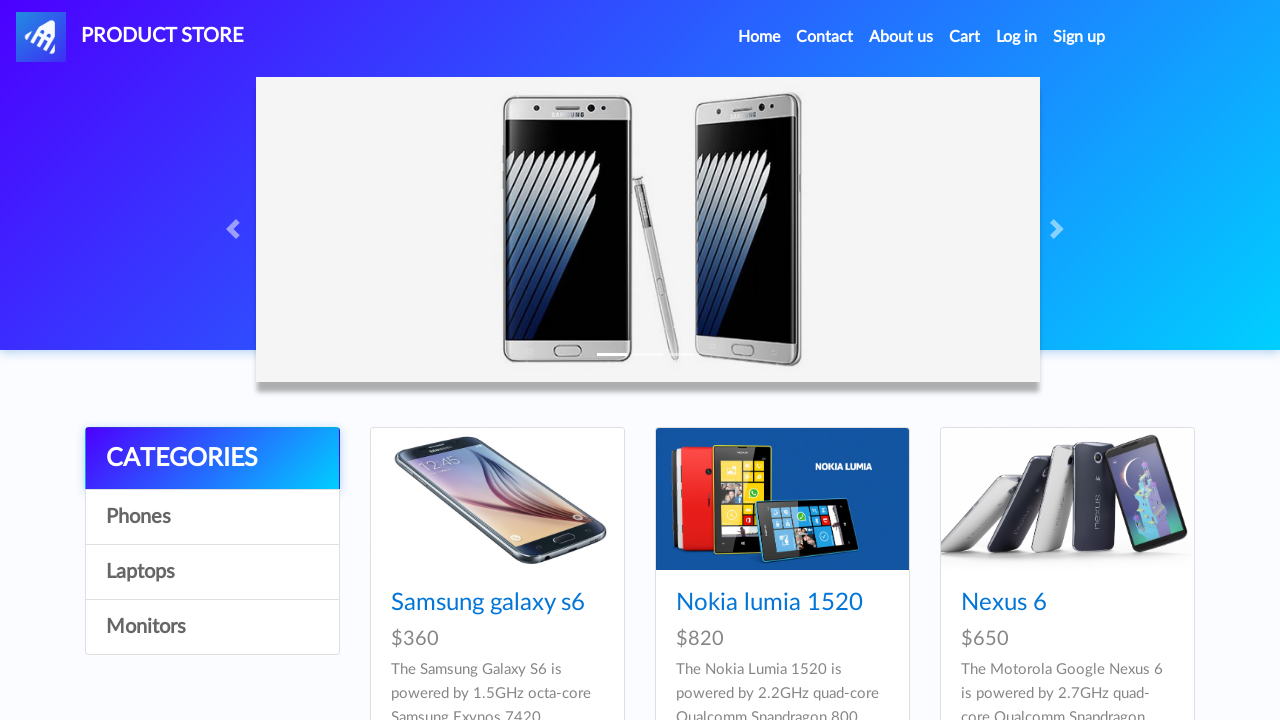

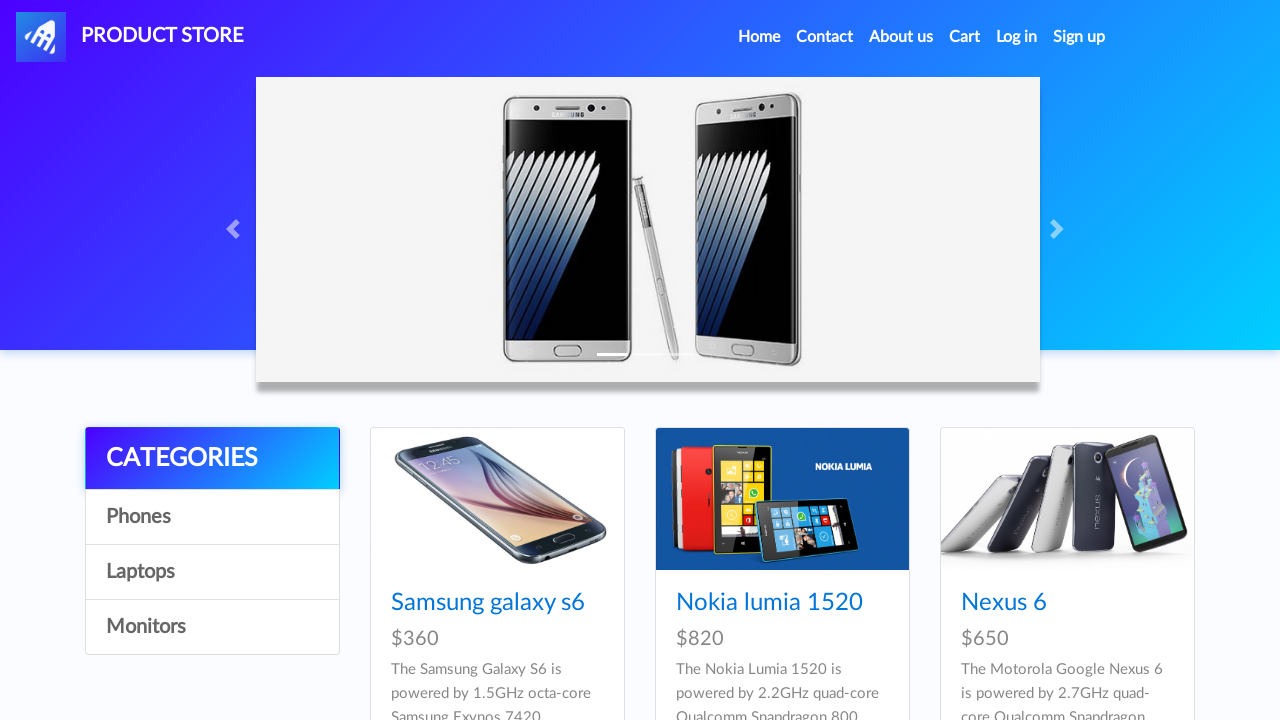